Tests radio button interactions by clicking the "Yes" radio button and verifying selection states

Starting URL: https://demoqa.com/radio-button

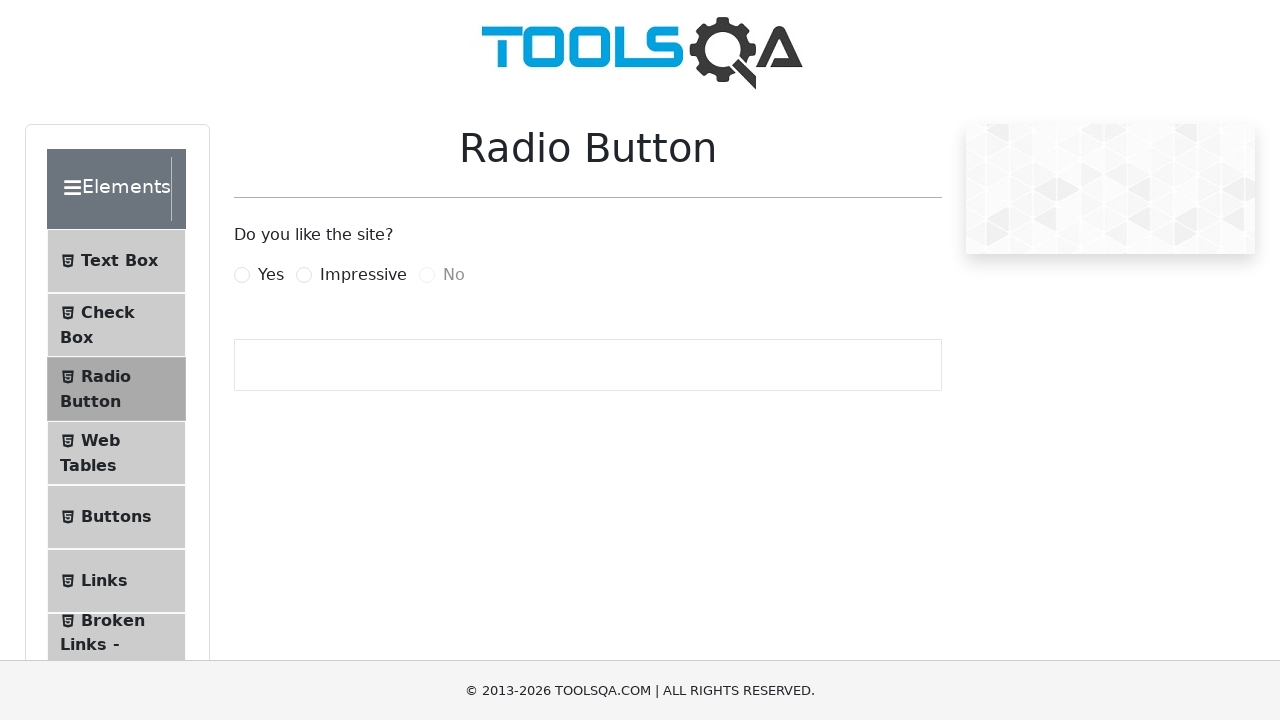

Clicked the 'Yes' radio button label at (271, 275) on label[for='yesRadio']
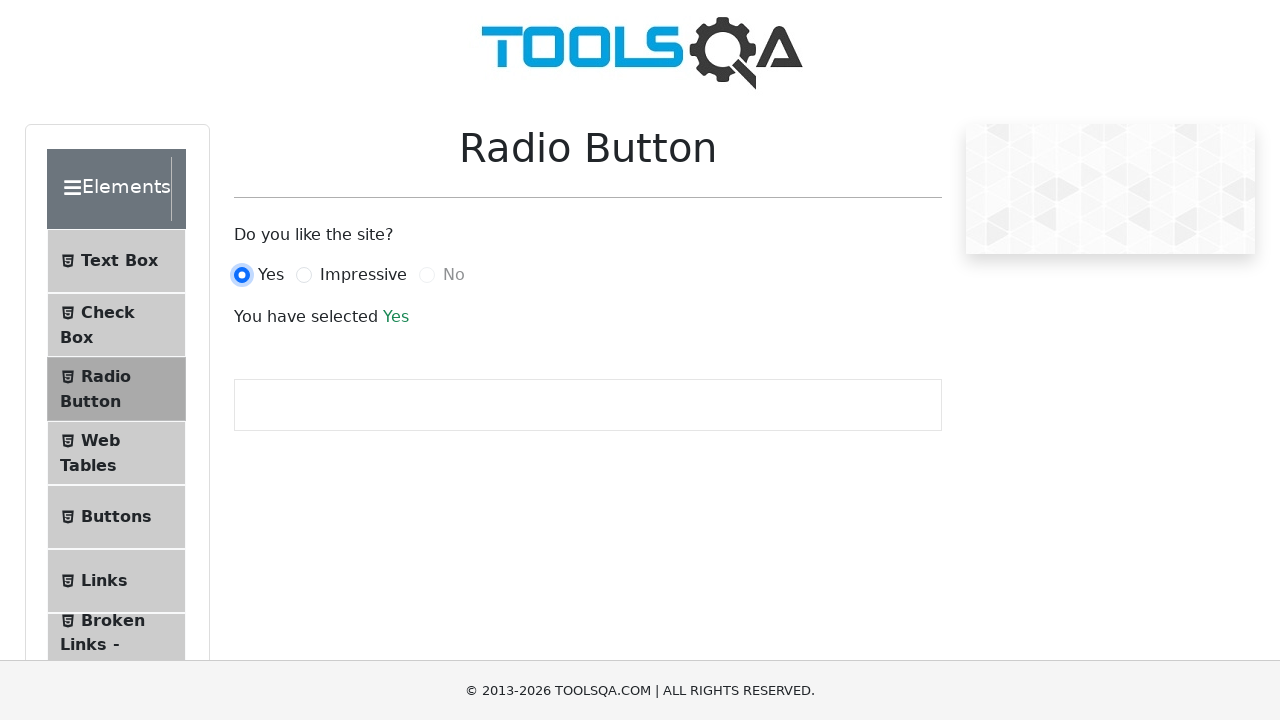

Verified 'Yes' radio button is checked
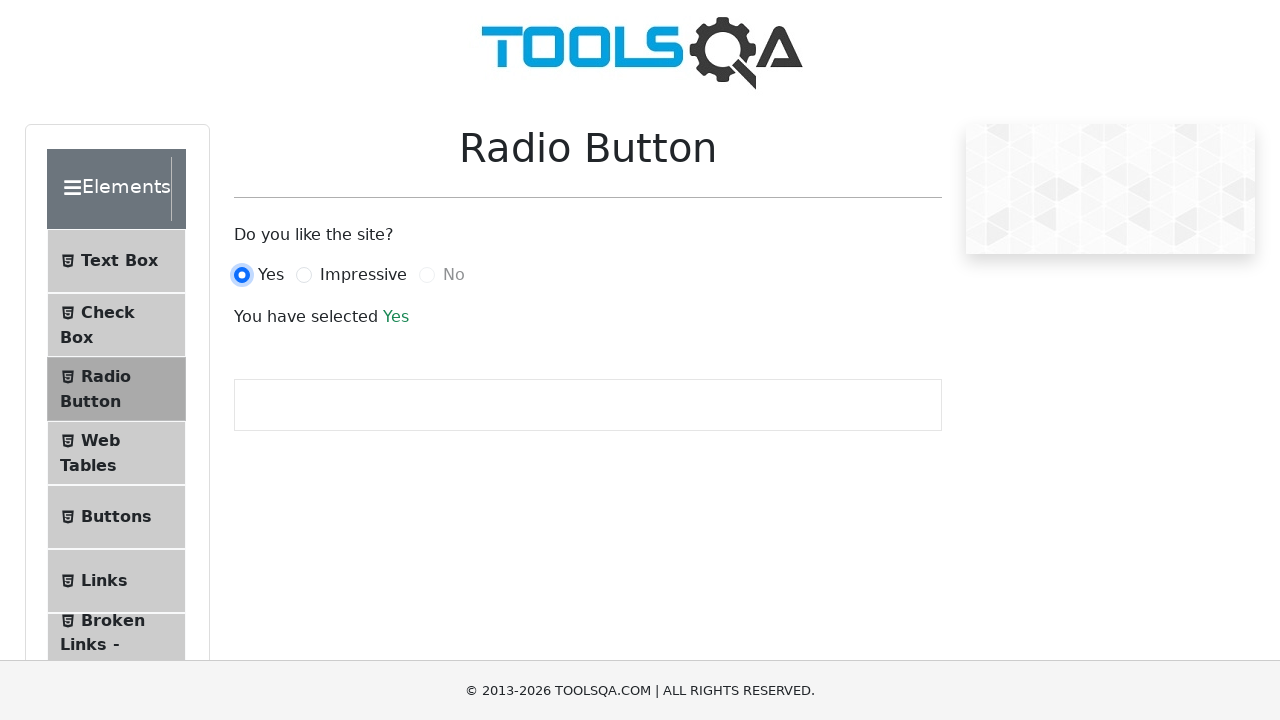

Verified 'Impressive' radio button is visible
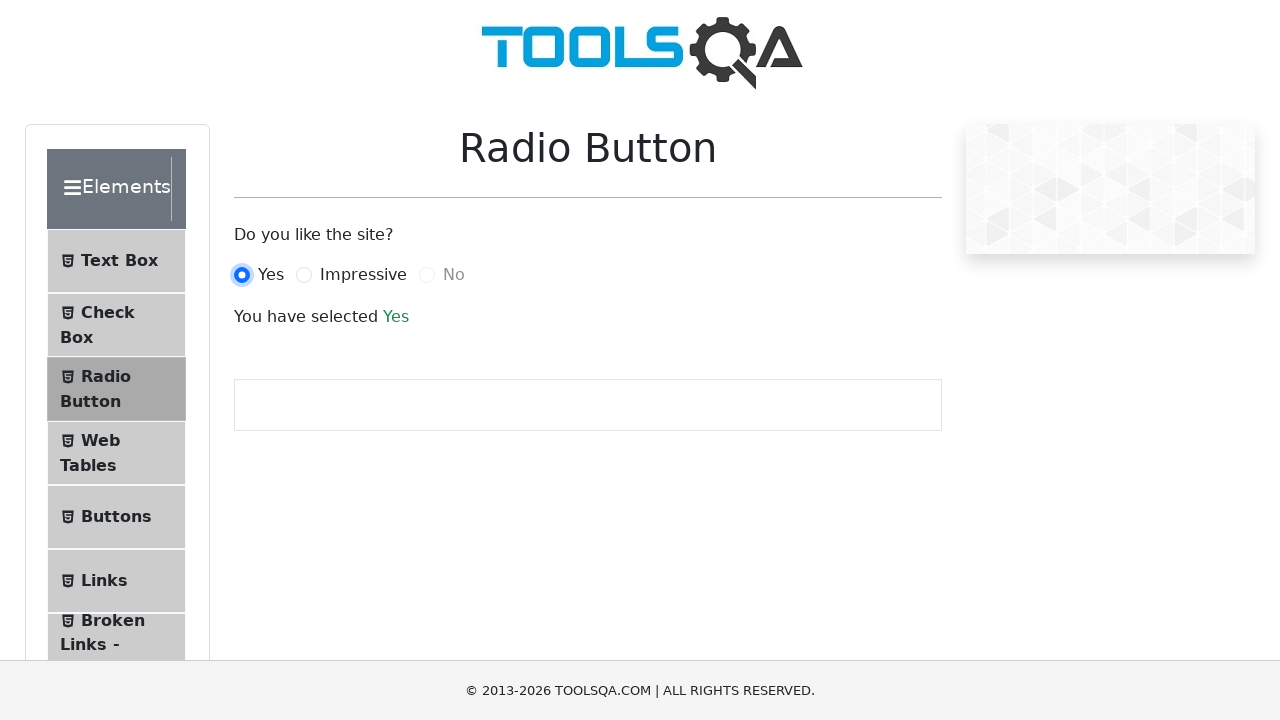

Verified 'No' radio button is not enabled
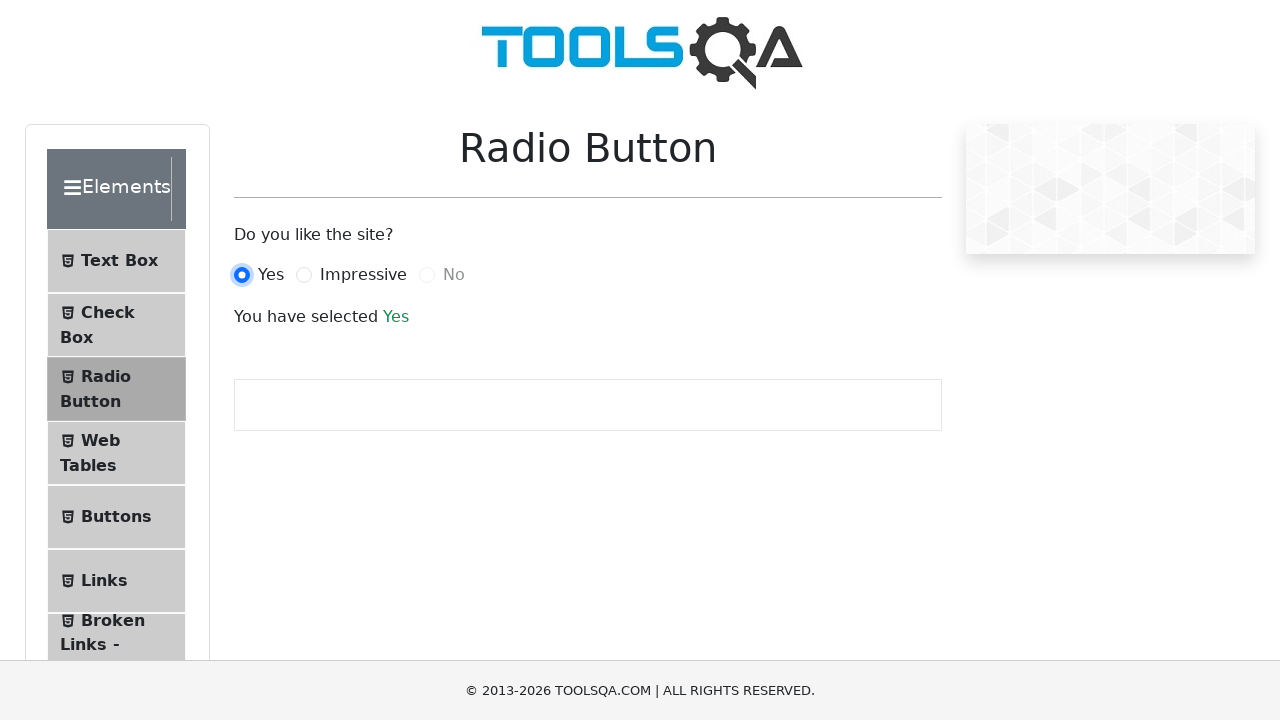

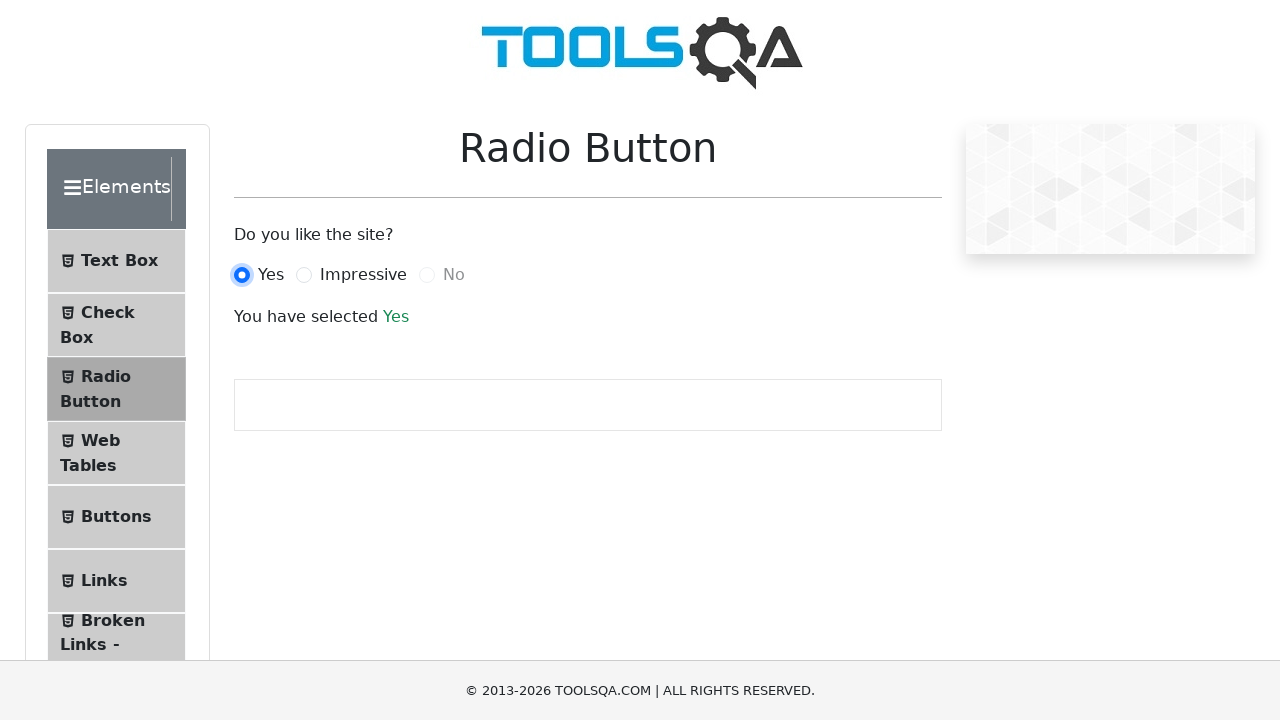